Tests jQuery UI drag and drop functionality by dragging an element and dropping it onto a droppable target within an iframe

Starting URL: https://jqueryui.com/droppable

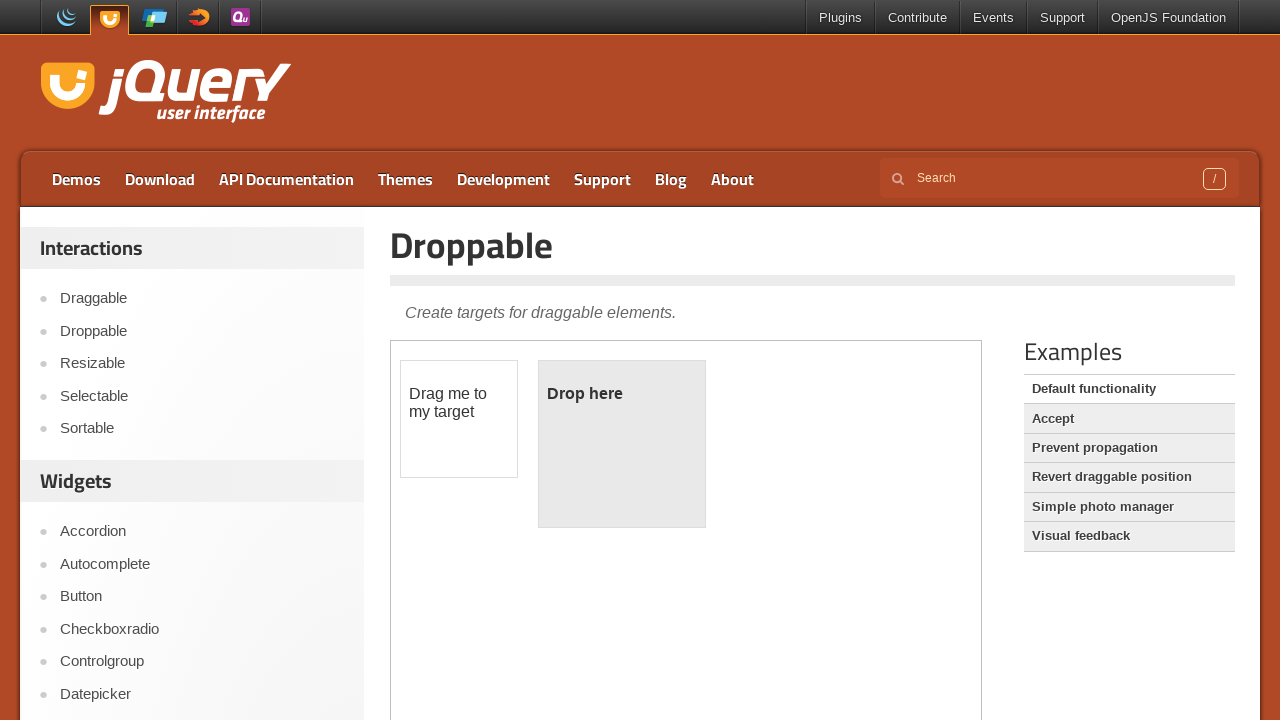

Located the demo iframe
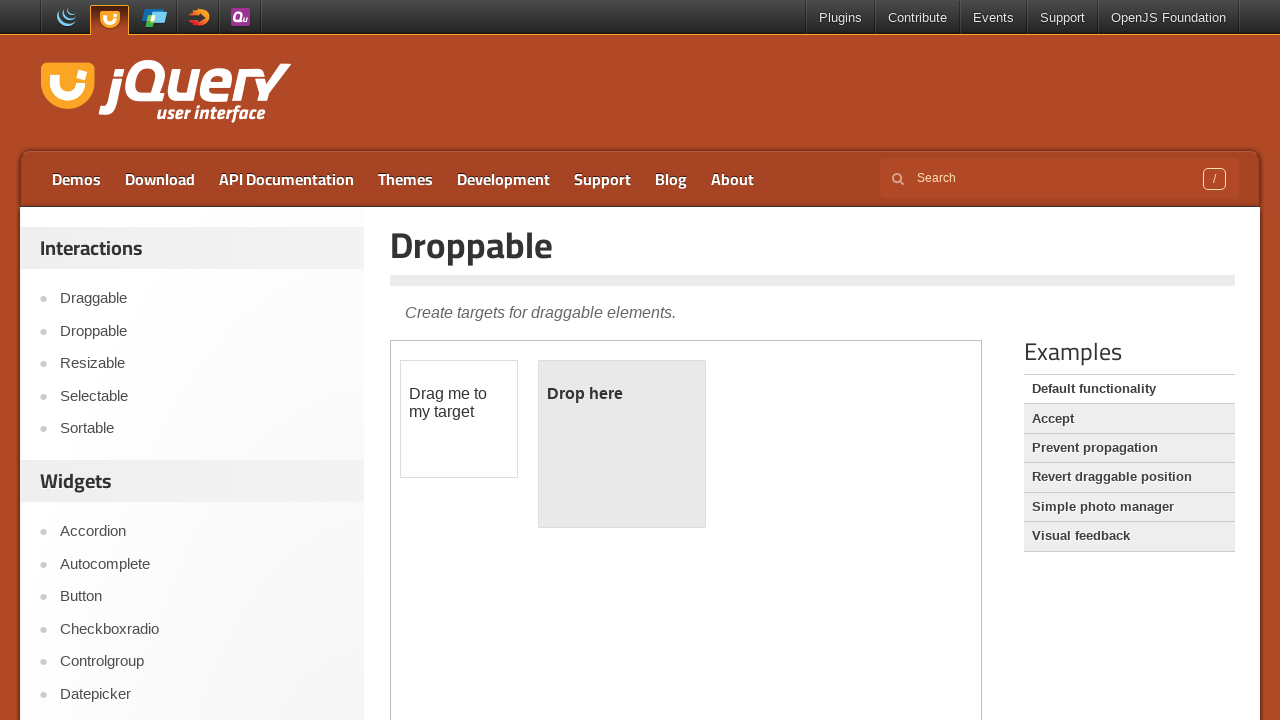

Located the draggable element with ID 'draggable'
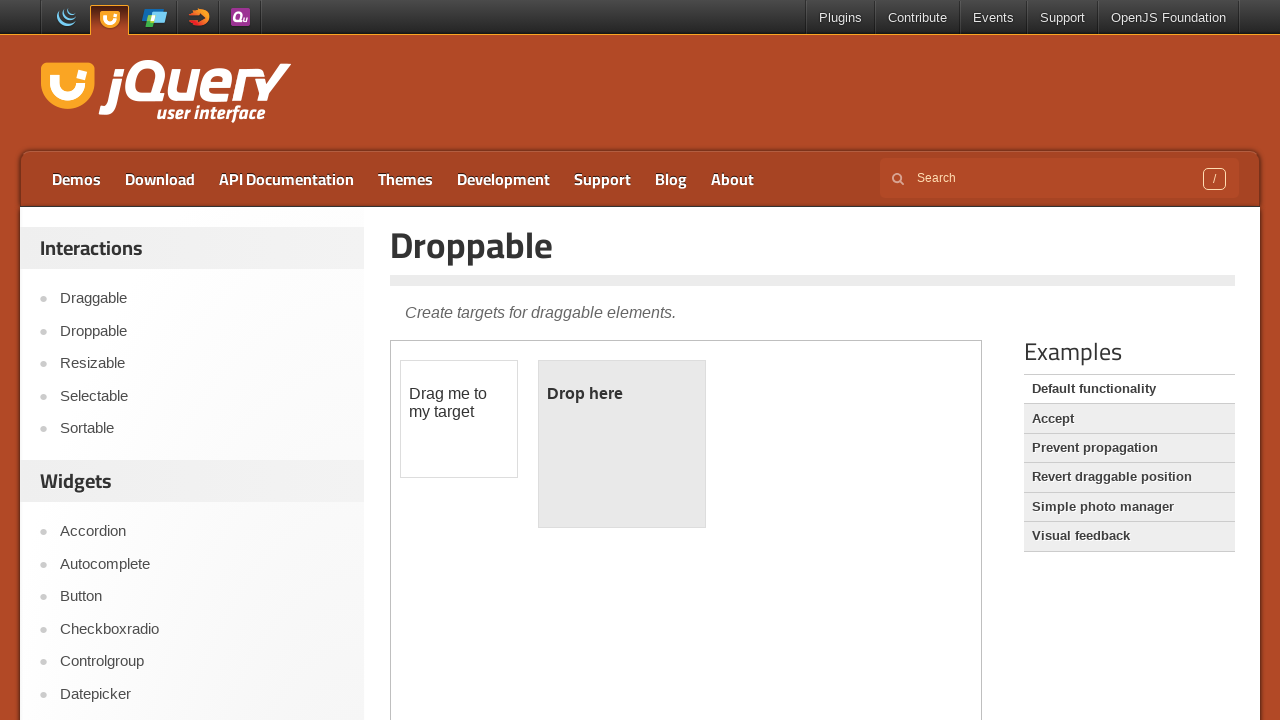

Located the droppable target element with ID 'droppable'
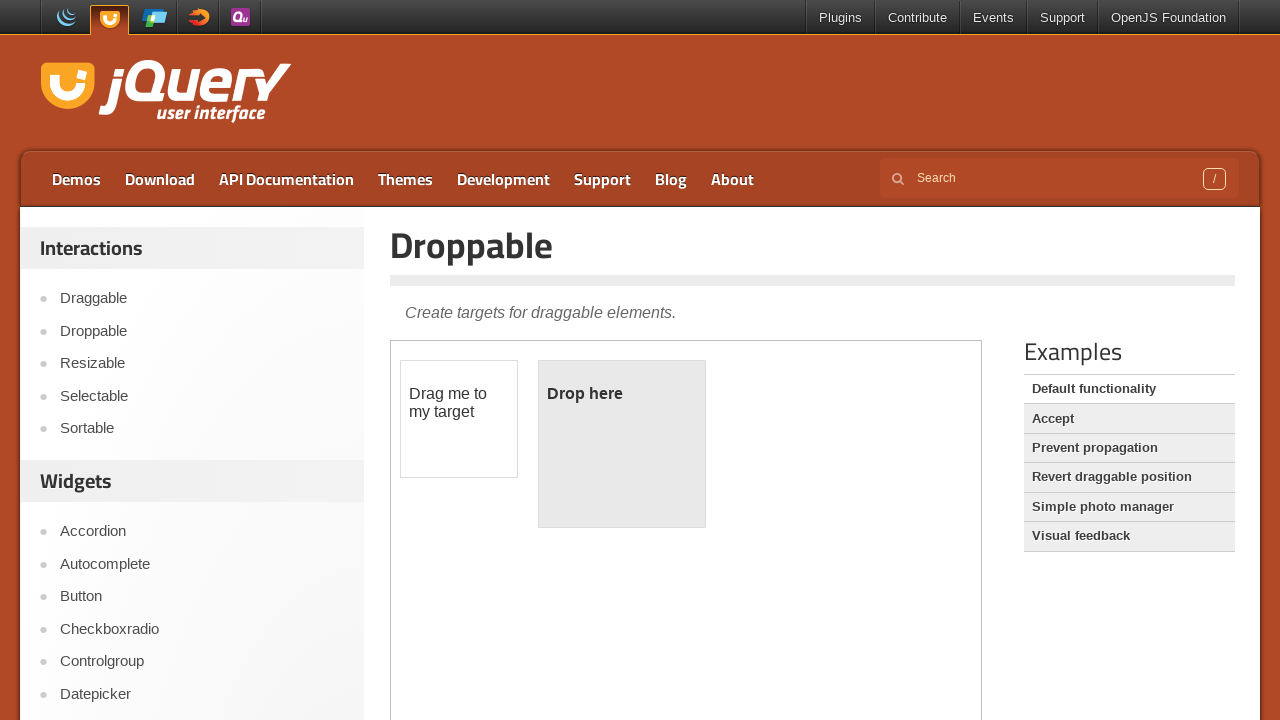

Dragged the element onto the droppable target at (622, 444)
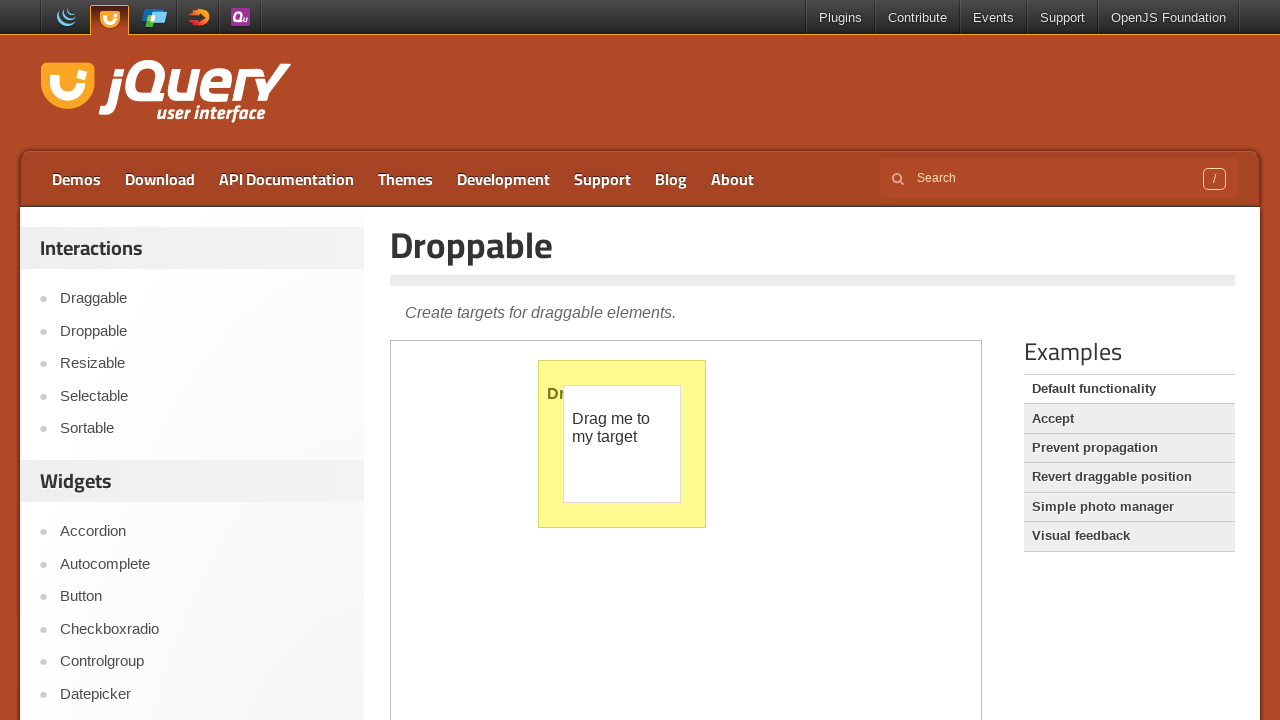

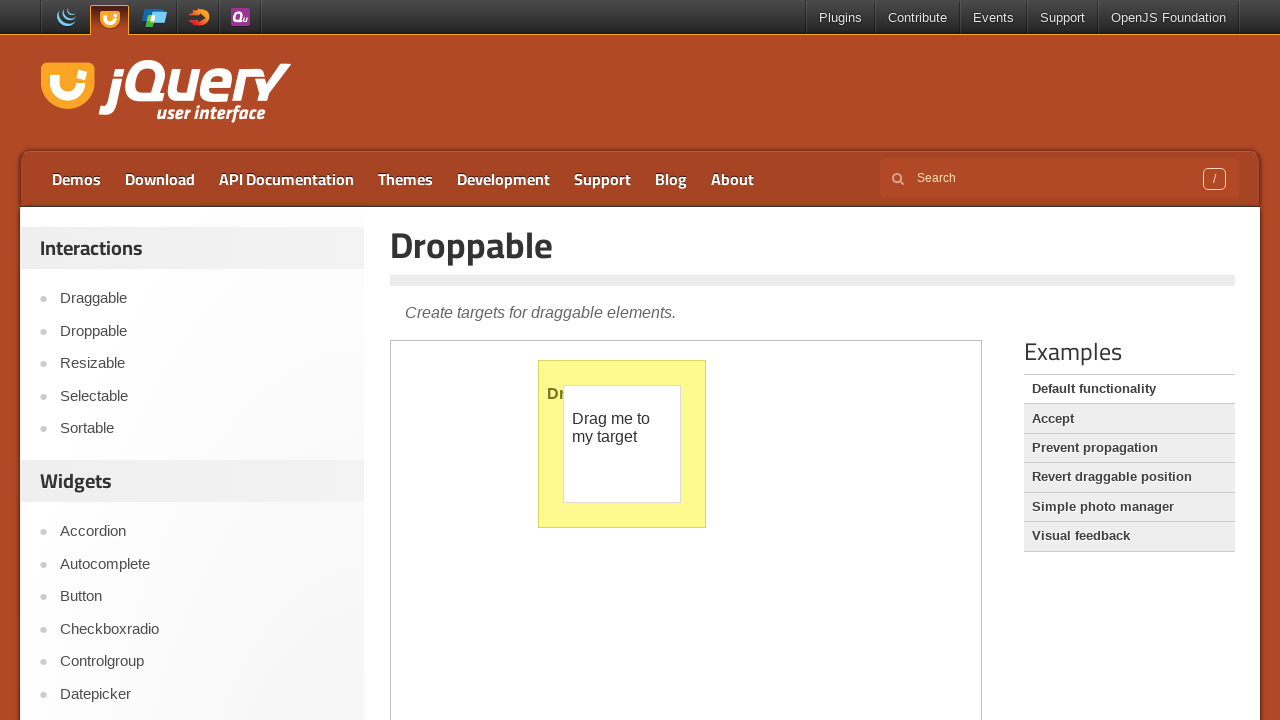